Tests dropdown and checkbox interactions on a flight booking form, including selecting senior citizen discount checkbox and adjusting passenger count

Starting URL: https://rahulshettyacademy.com/dropdownsPractise

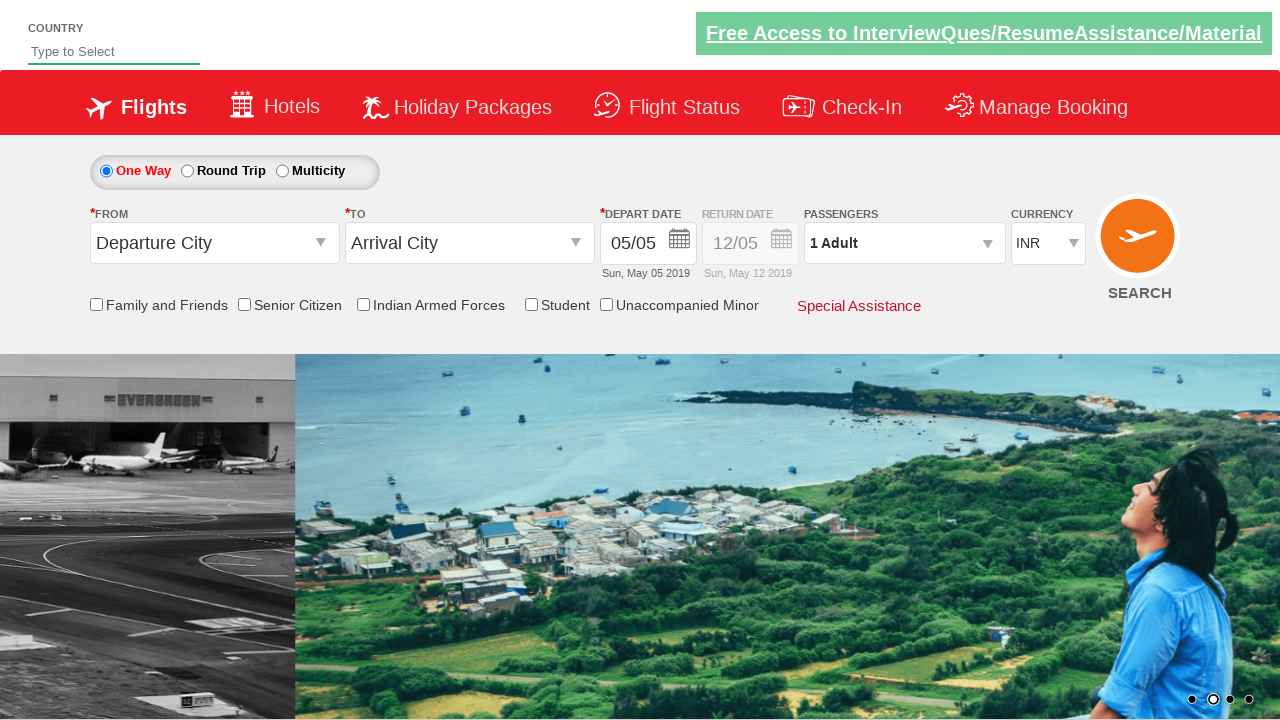

Verified senior citizen discount checkbox is not initially selected
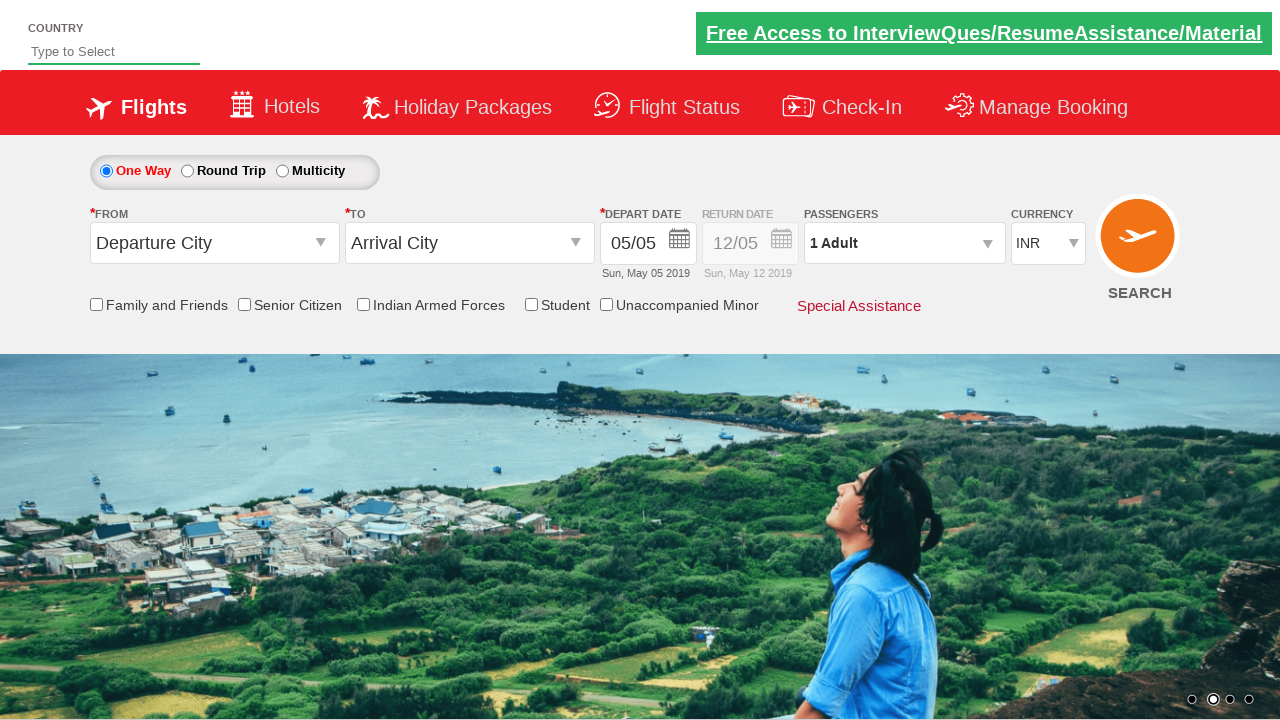

Clicked senior citizen discount checkbox at (244, 304) on input[id*='SeniorCitizenDiscount']
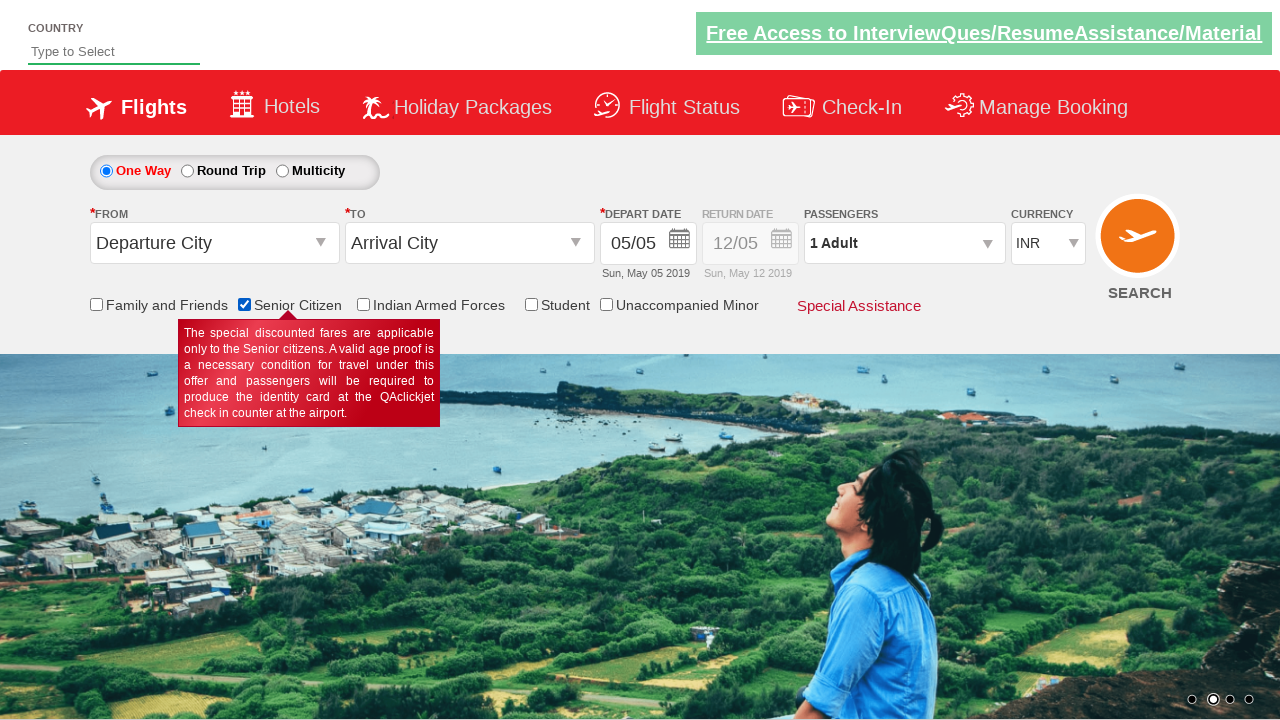

Verified senior citizen discount checkbox is now selected
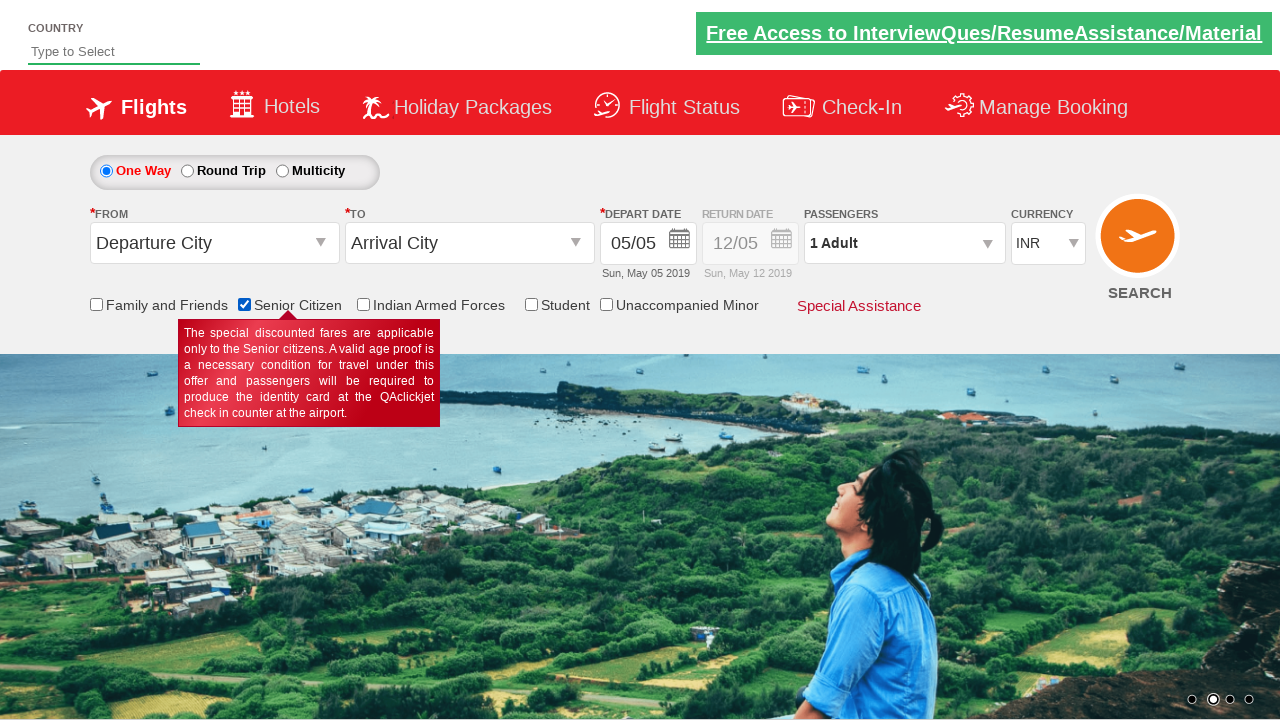

Counted 6 checkboxes on the page
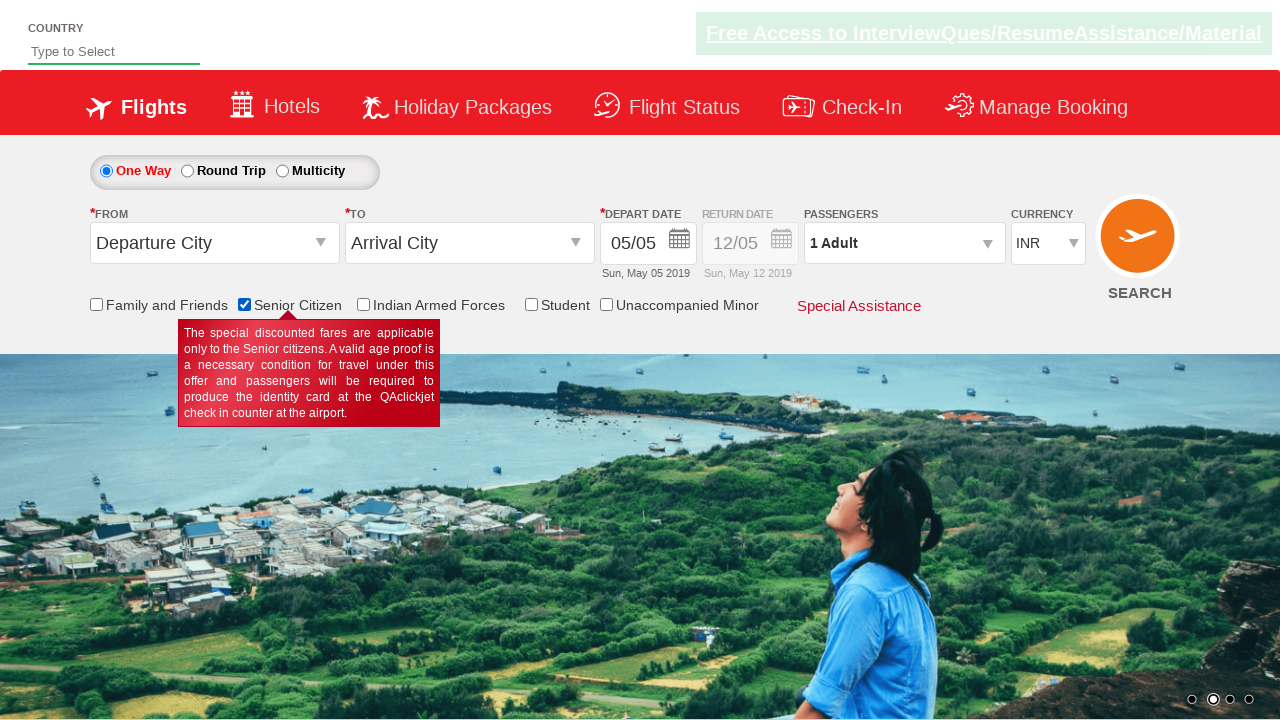

Clicked passenger info dropdown to open it at (904, 243) on #divpaxinfo
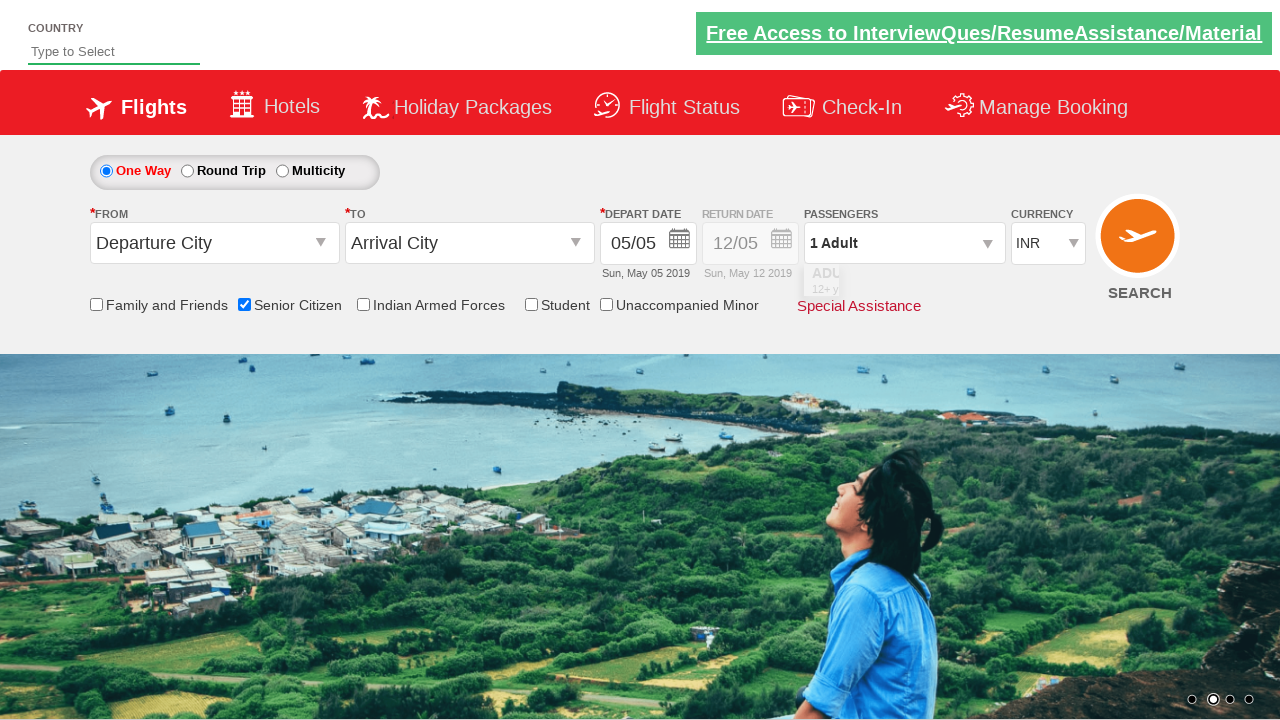

Waited for dropdown to be ready
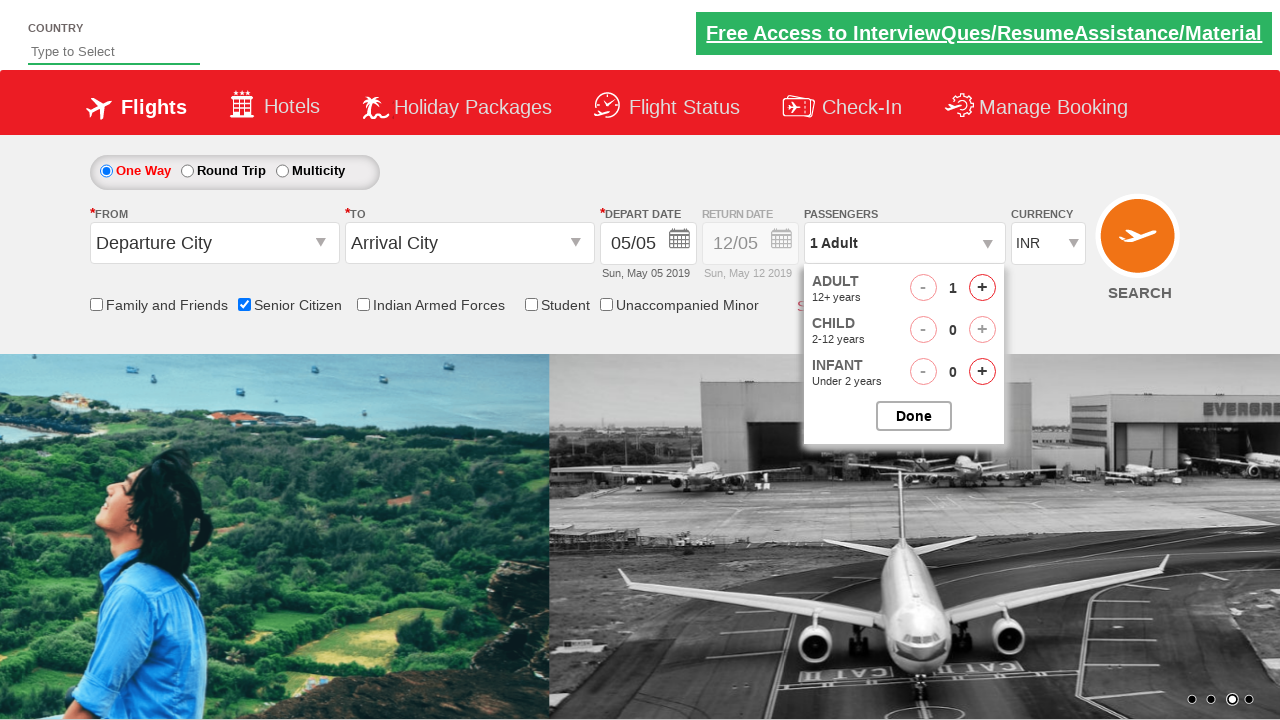

Clicked to add first adult passenger at (982, 288) on #hrefIncAdt
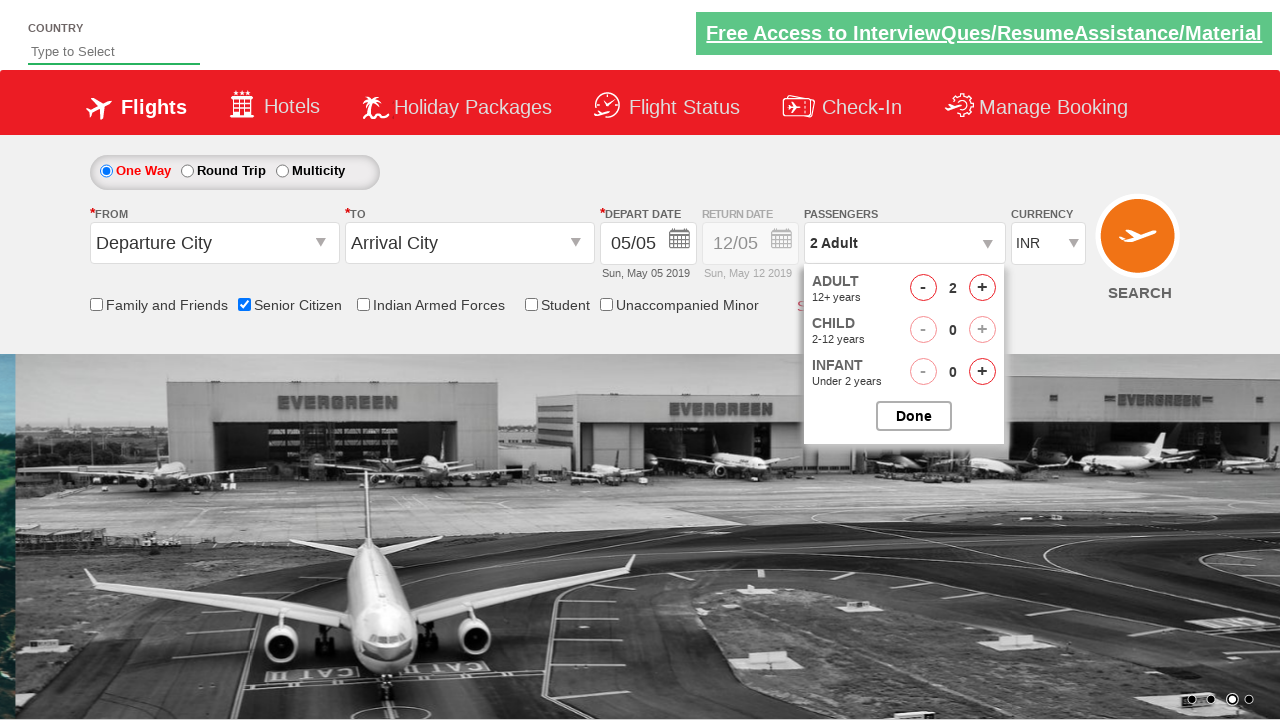

Clicked to add adult passenger (iteration 2) at (982, 288) on #hrefIncAdt
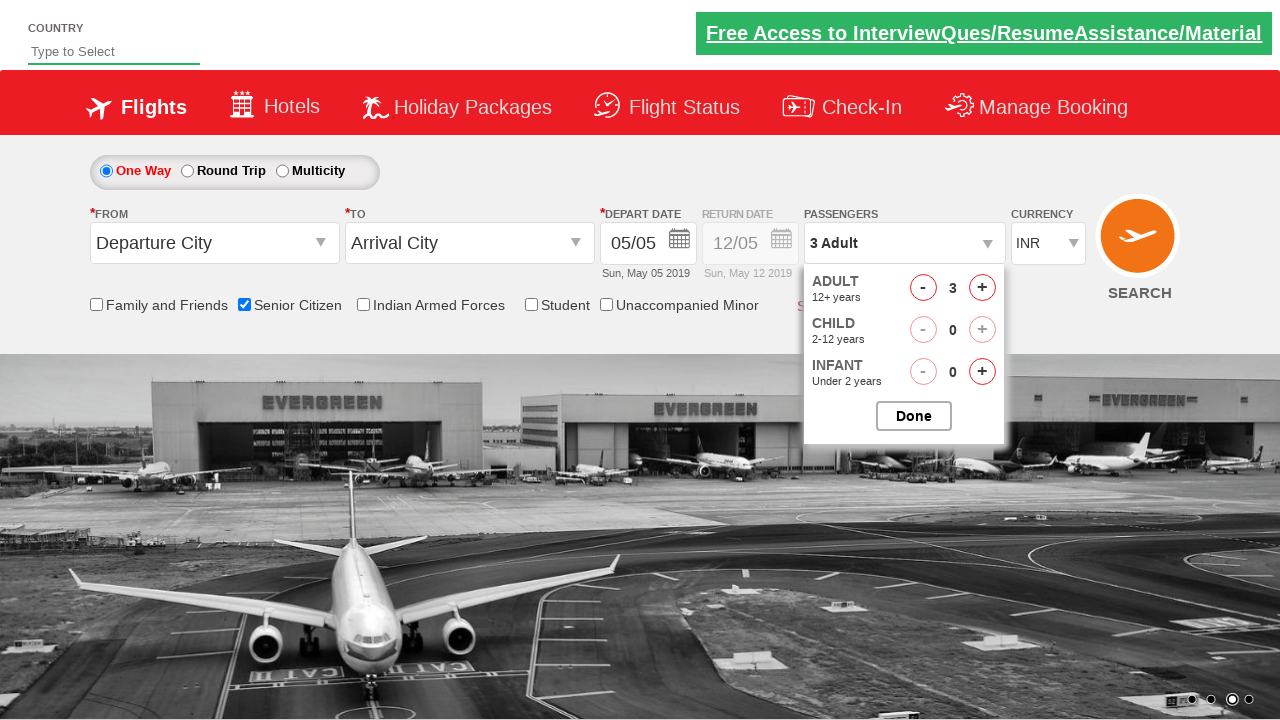

Clicked to add adult passenger (iteration 3) at (982, 288) on #hrefIncAdt
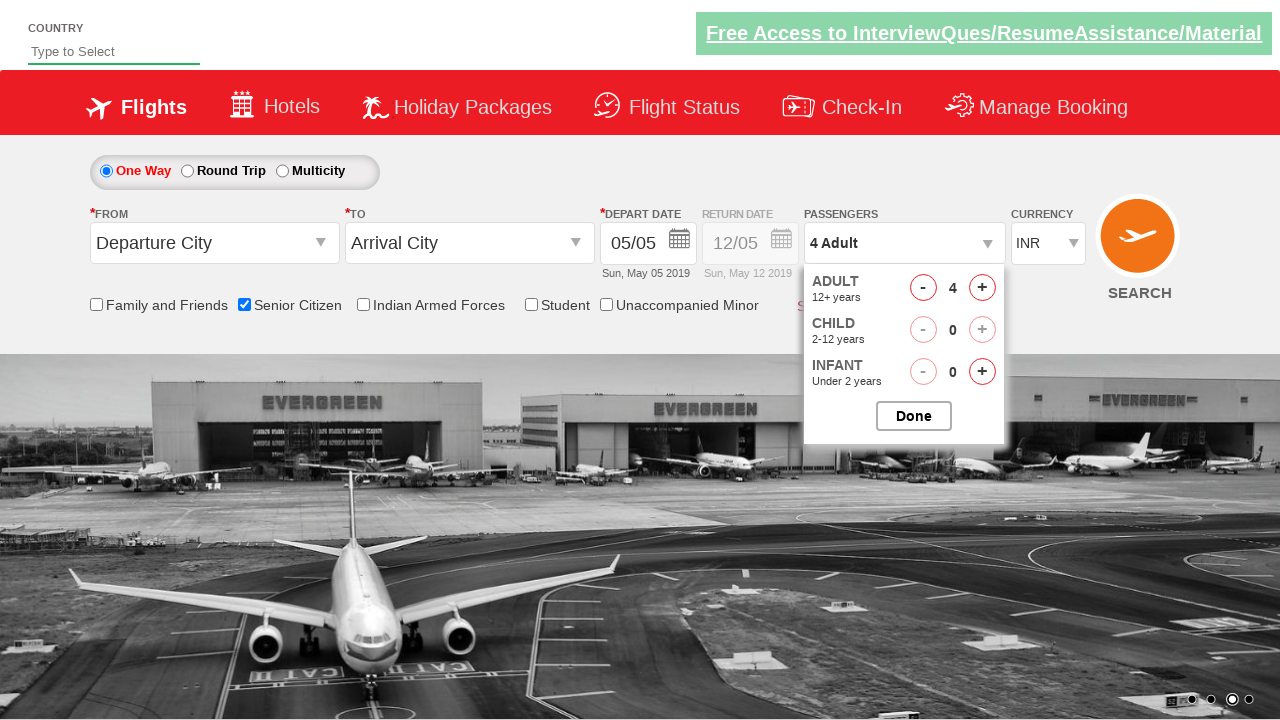

Clicked to add adult passenger (iteration 4) at (982, 288) on #hrefIncAdt
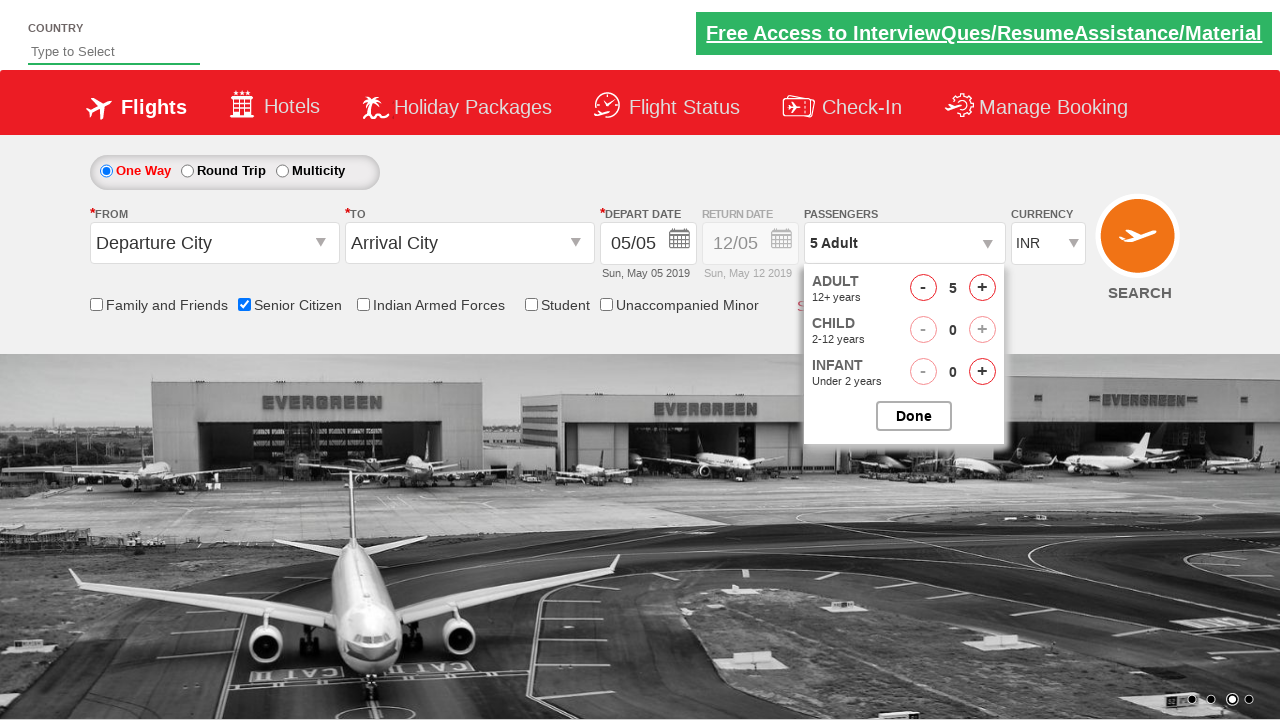

Clicked to add adult passenger (iteration 5) at (982, 288) on #hrefIncAdt
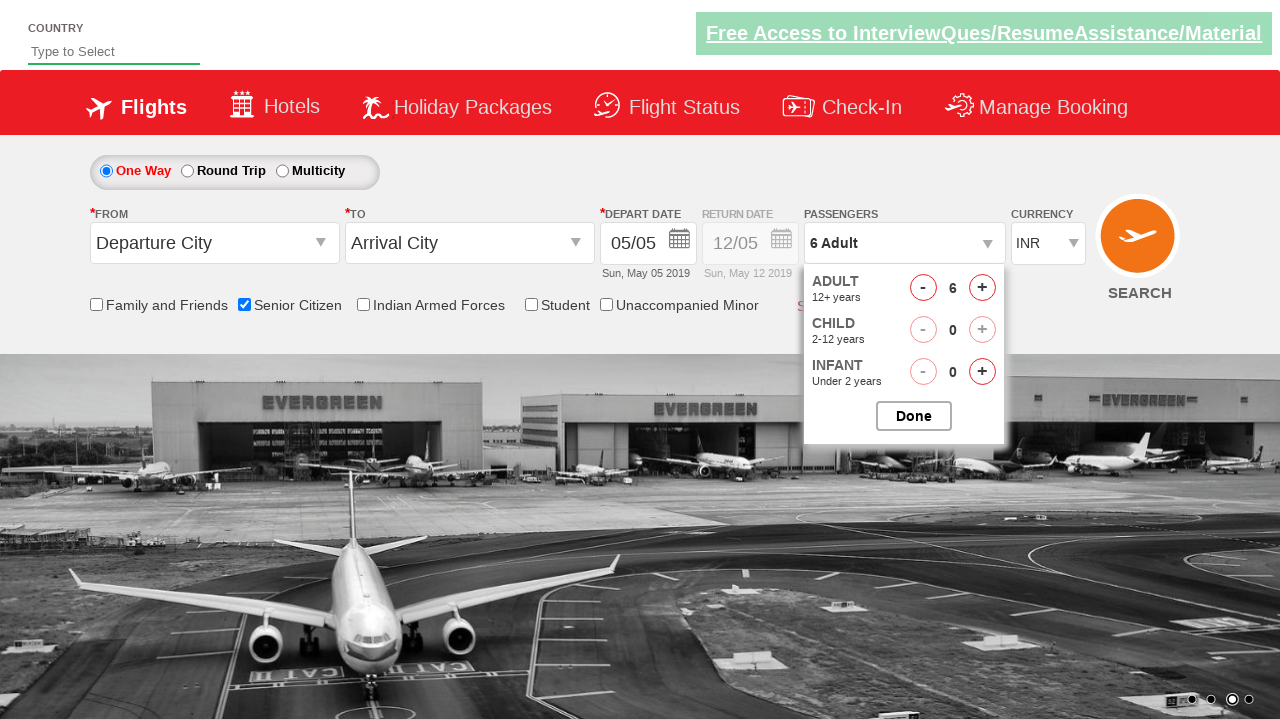

Clicked to close passenger dropdown at (914, 416) on #btnclosepaxoption
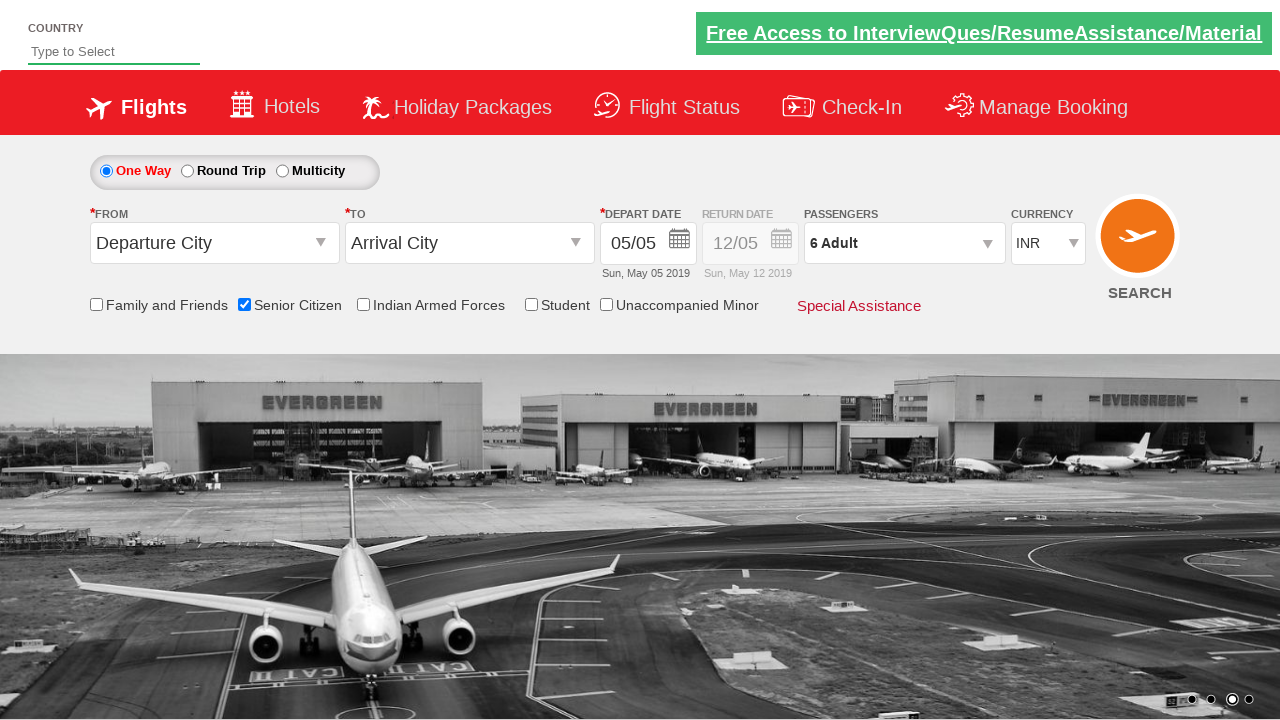

Retrieved passenger count text: '6 Adult'
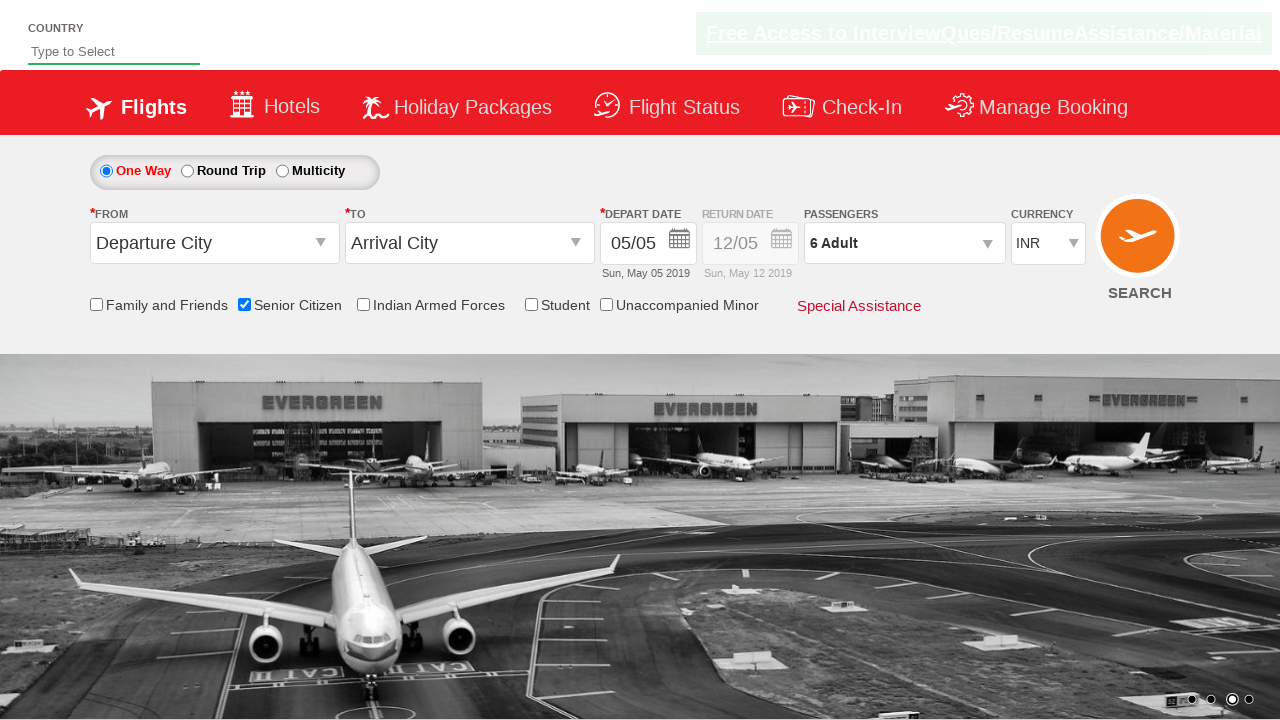

Verified passenger count is '6 Adult' as expected
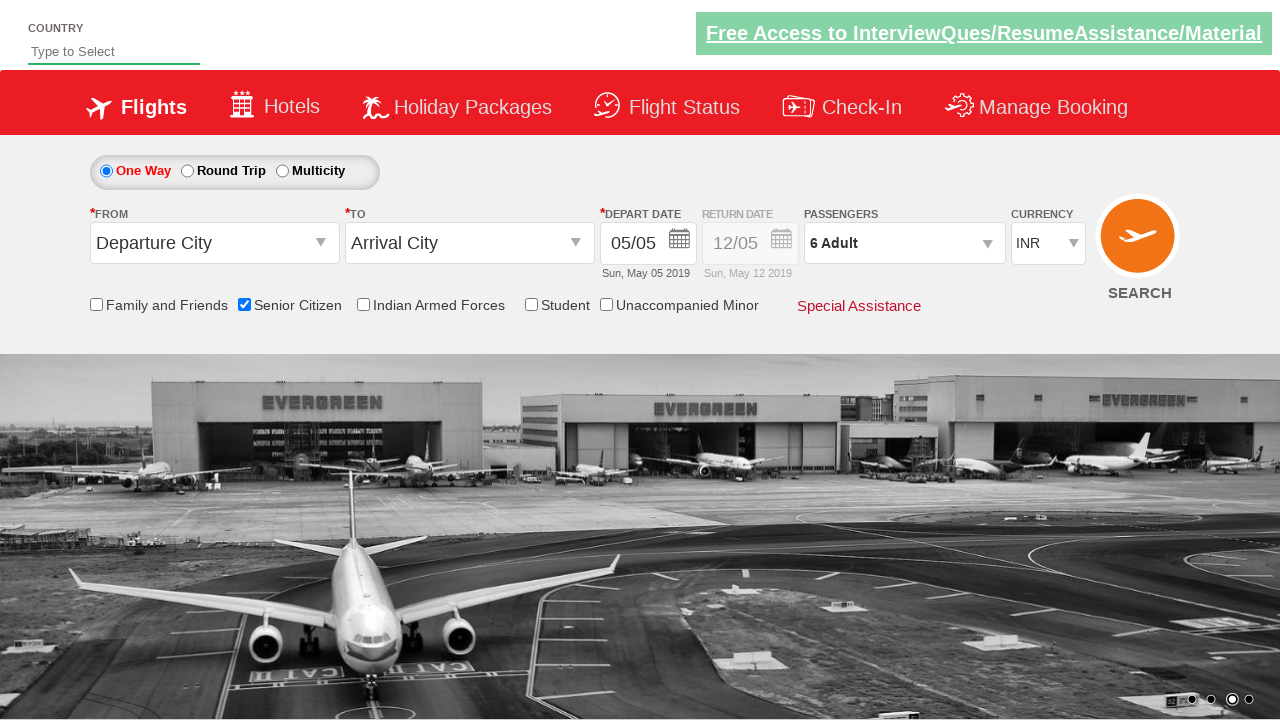

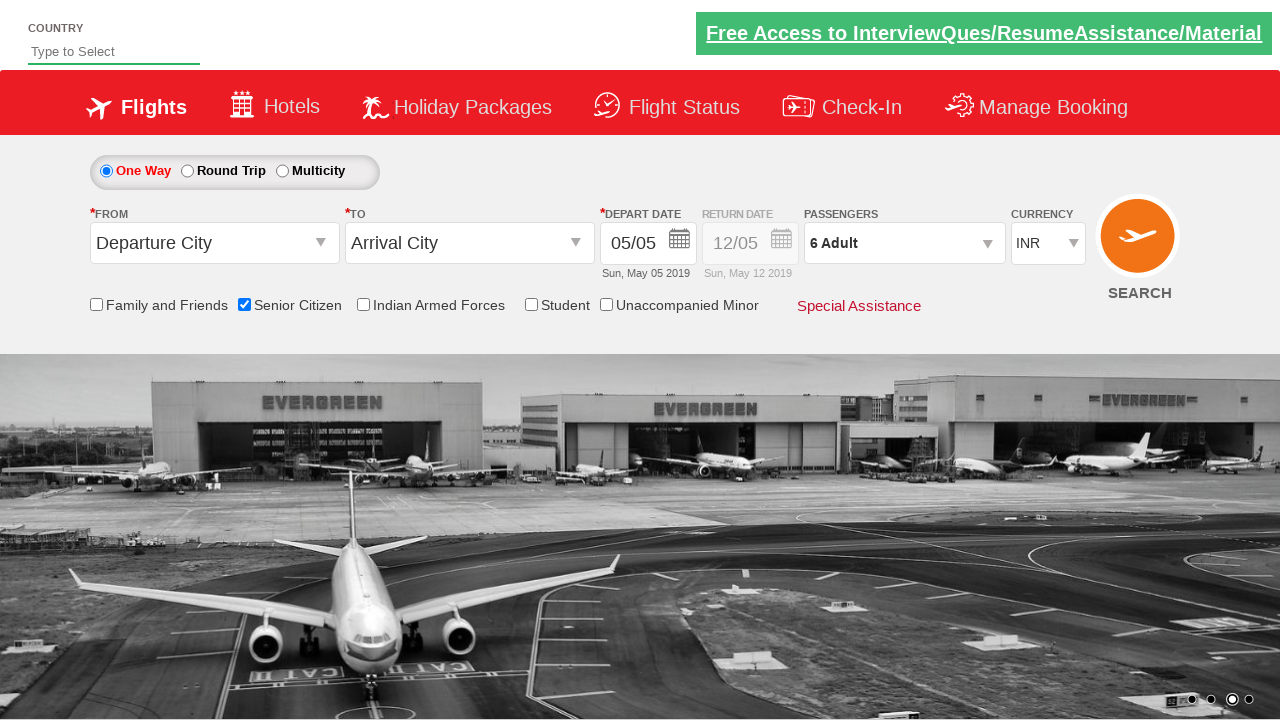